Tests right click functionality by right-clicking on the 'A/B Testing' link

Starting URL: https://practice.cydeo.com/

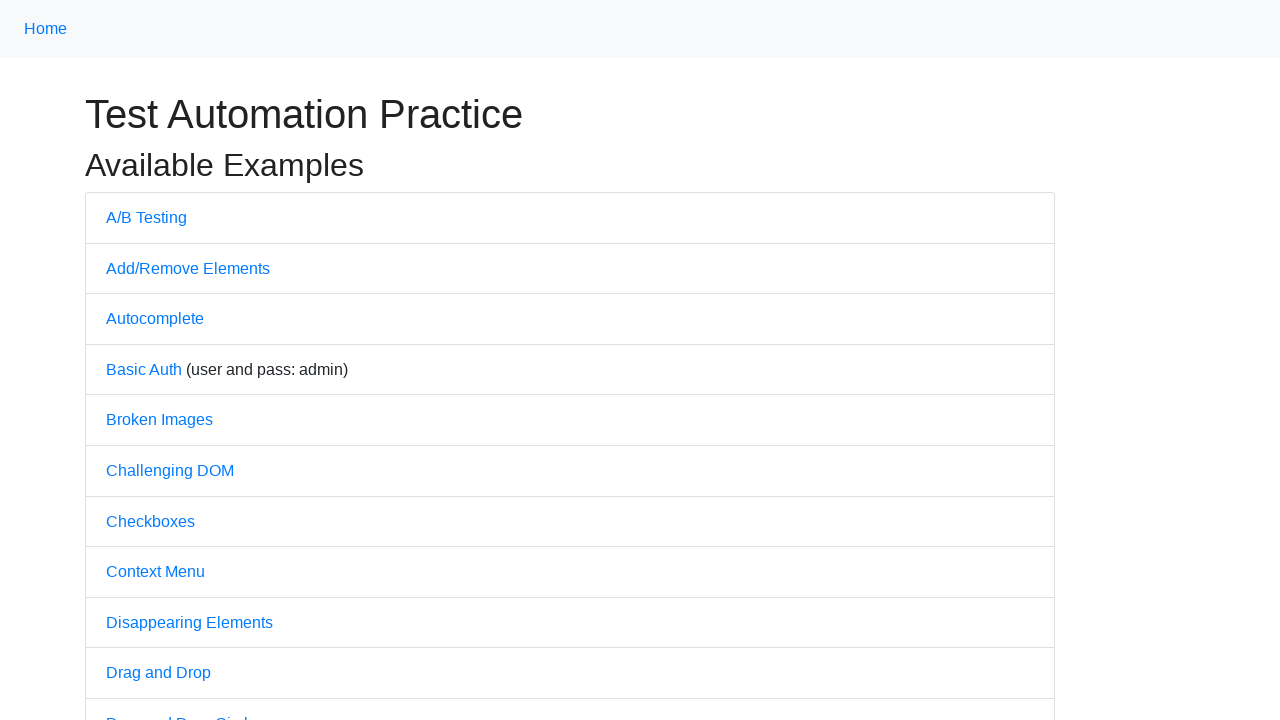

Navigated to practice.cydeo.com
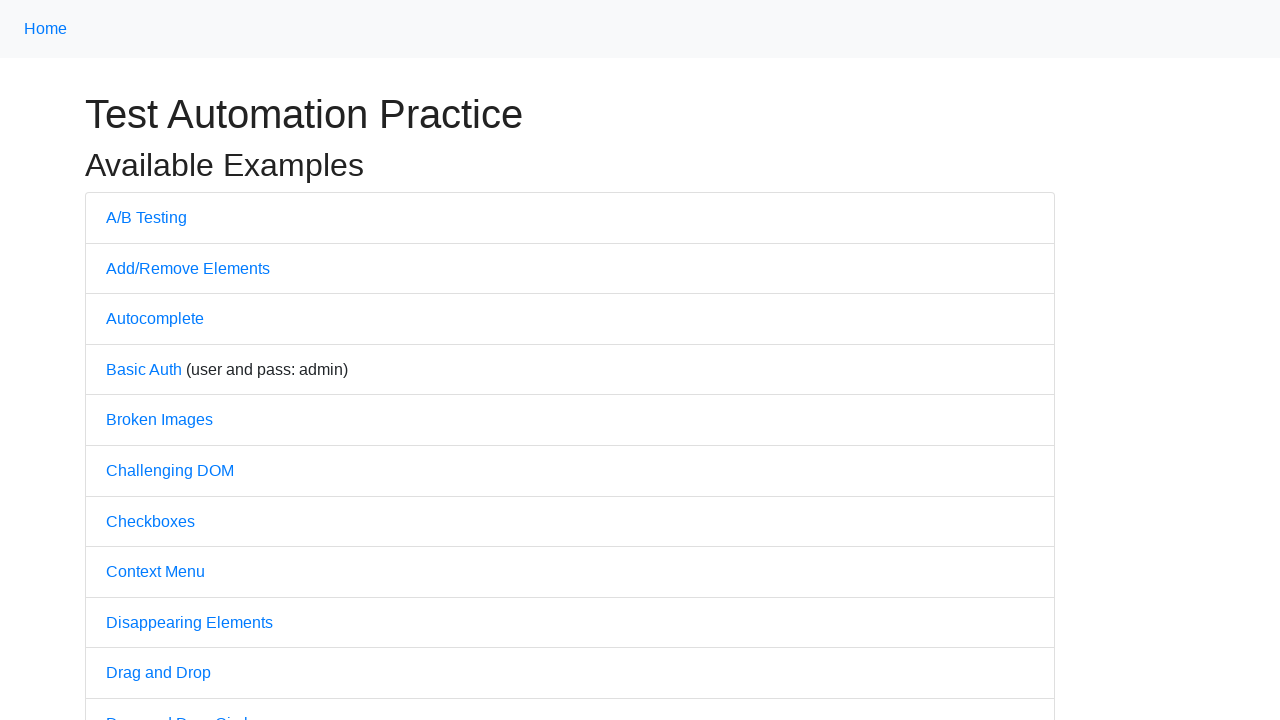

Right-clicked on 'A/B Testing' link at (146, 217) on text='A/B Testing'
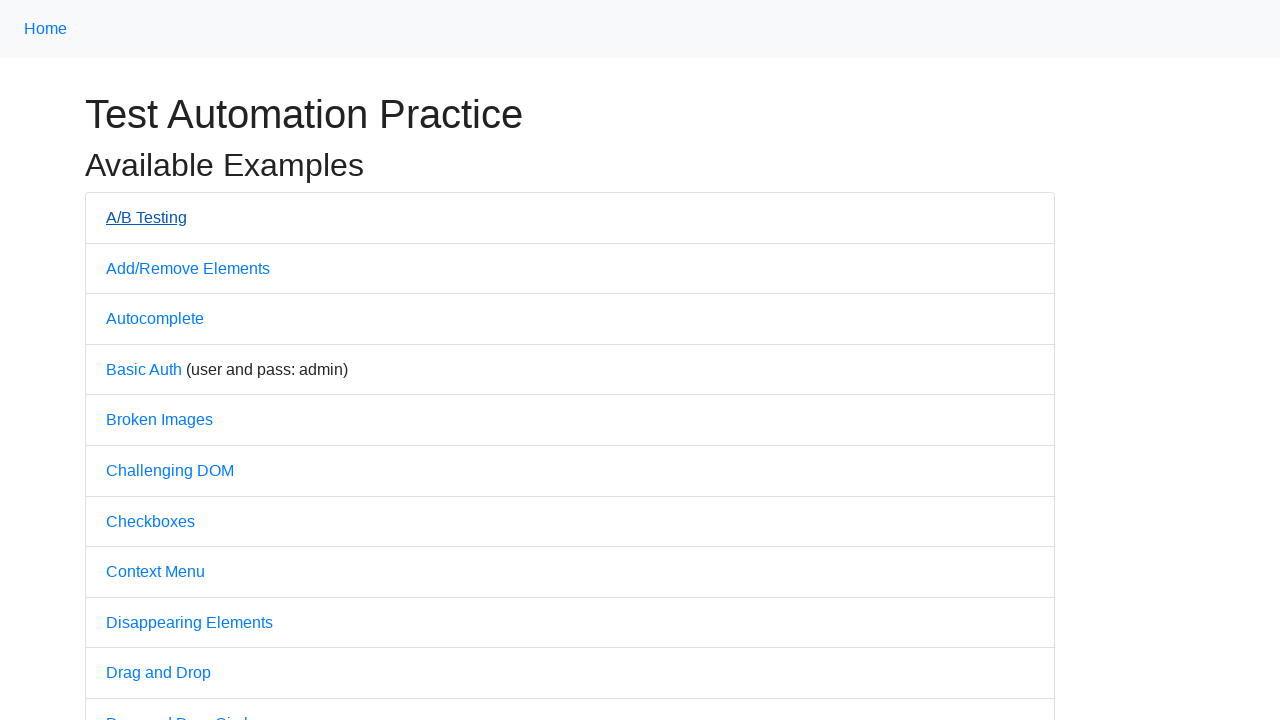

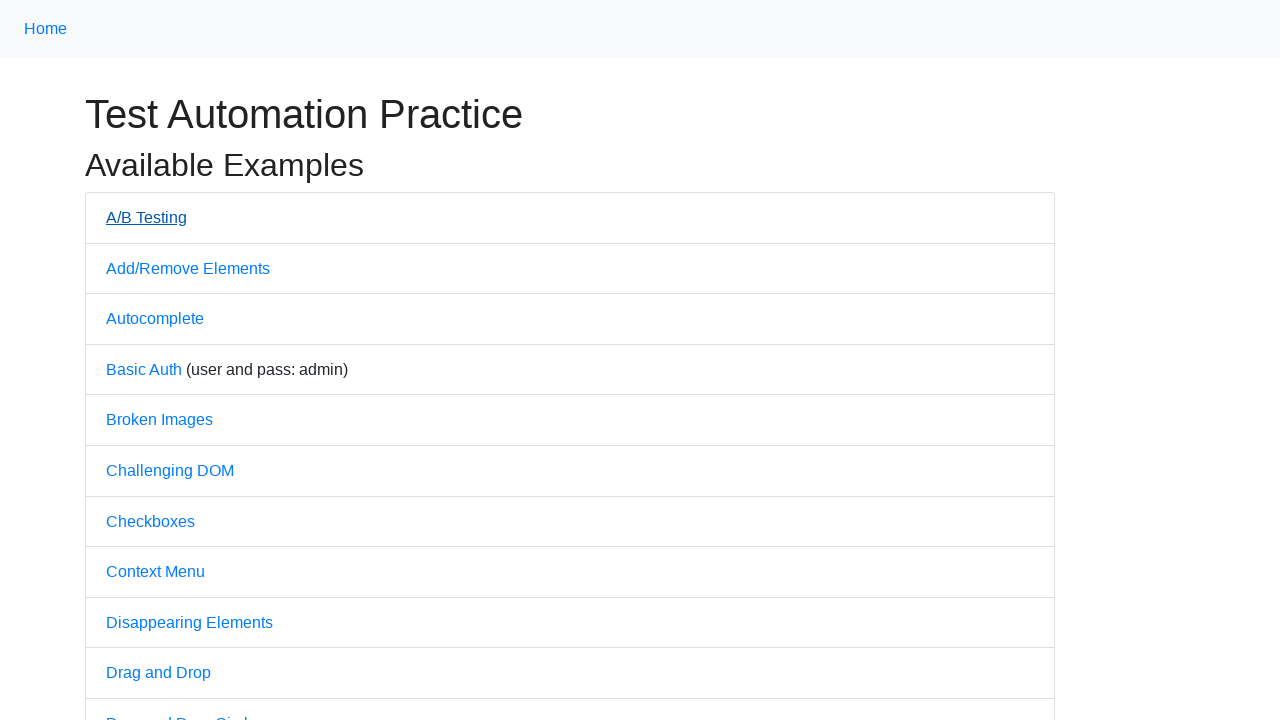